Tests right-click context menu functionality by performing various mouse interactions including click, hover, and right-click on an element

Starting URL: https://deluxe-menu.com/popup-mode-sample.html

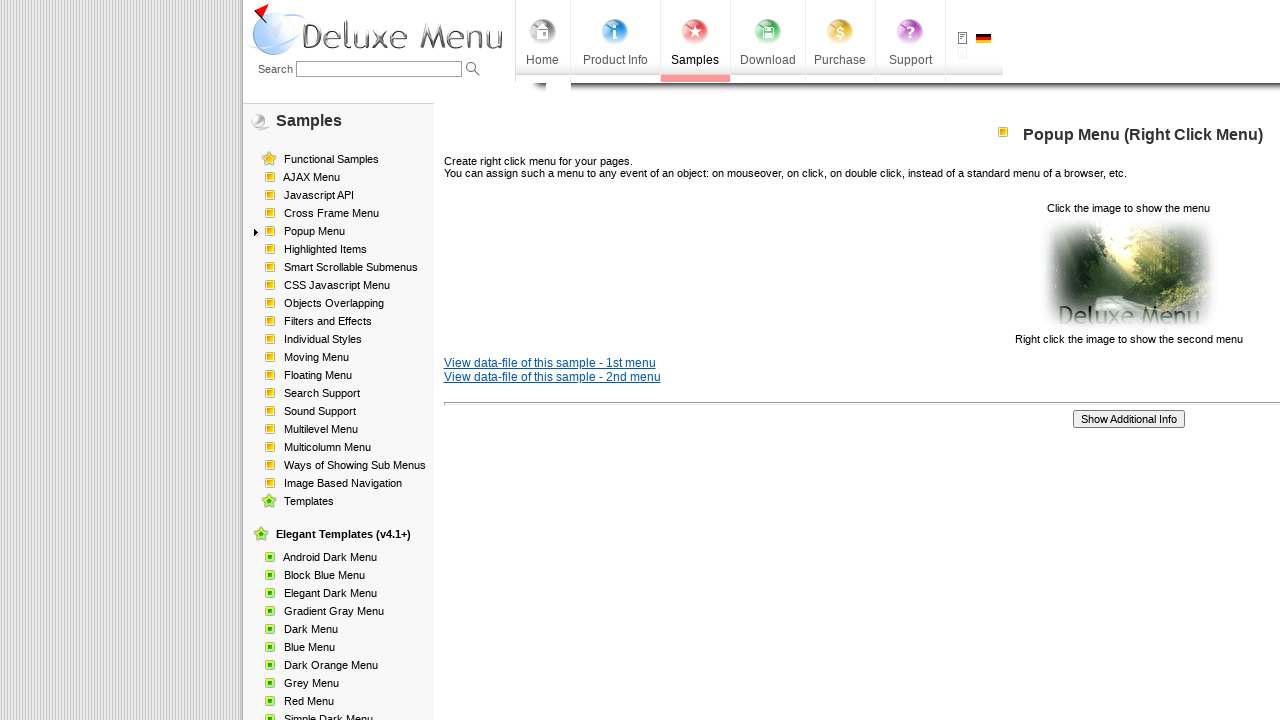

Located element with pointer cursor style
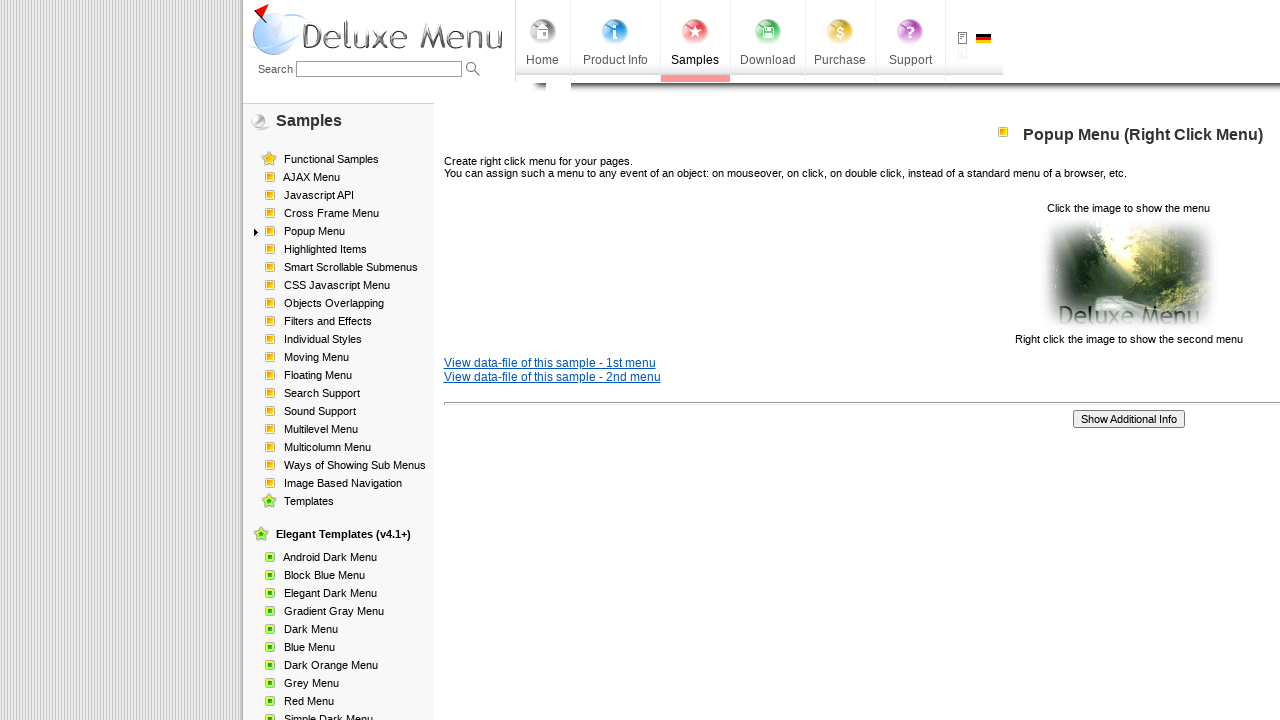

Performed regular click on the element at (1128, 274) on xpath=//*[@style='cursor: pointer;']
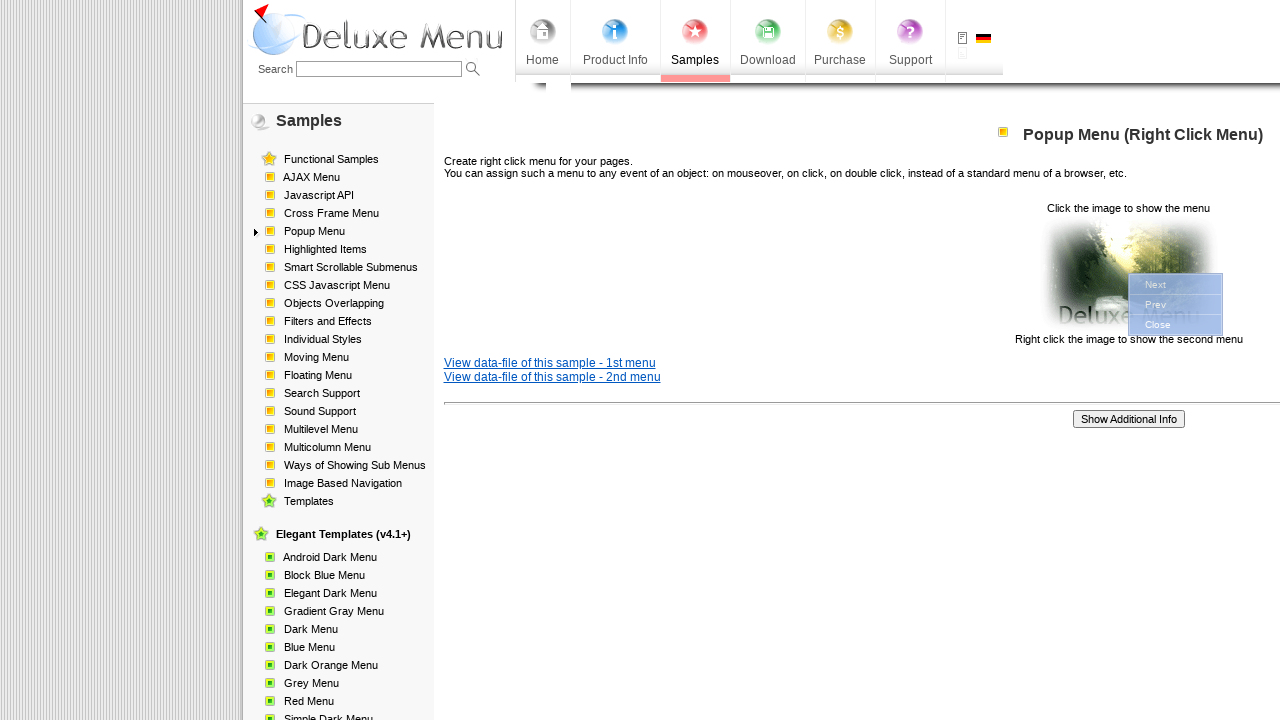

Hovered over the element at (582, 60) on xpath=//*[@style='cursor: pointer;']
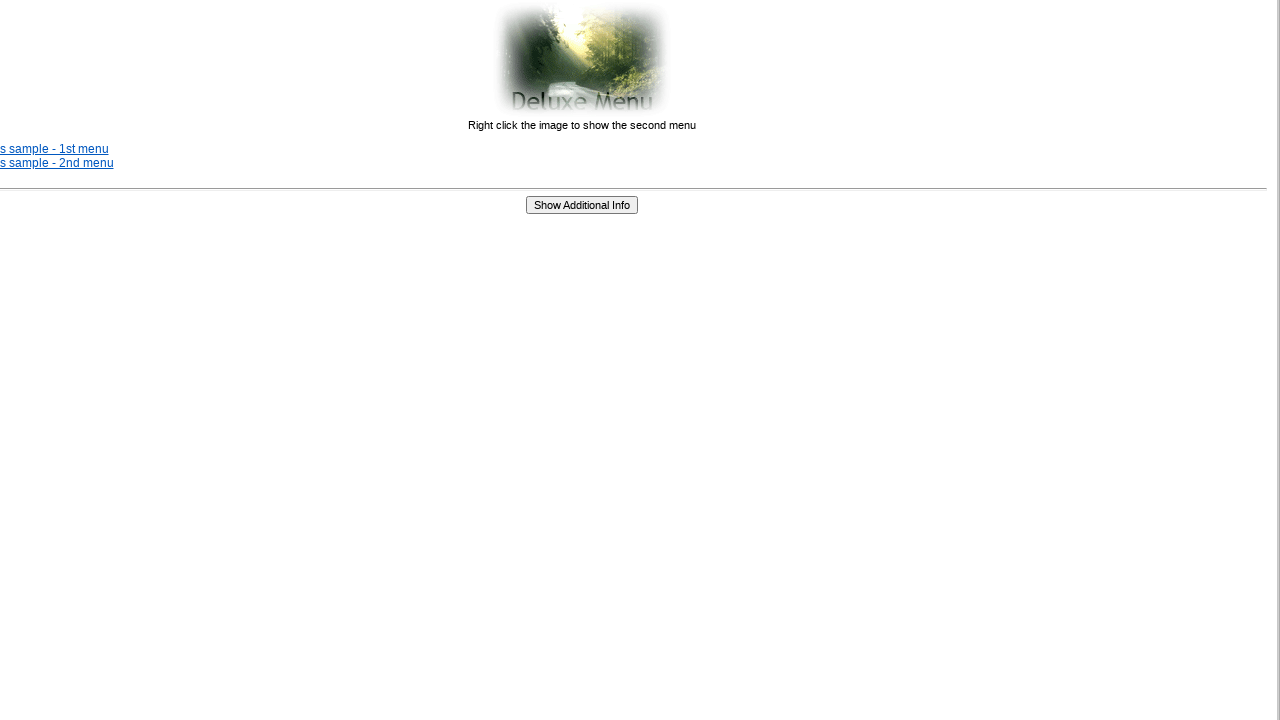

Performed right-click to display context menu at (582, 60) on xpath=//*[@style='cursor: pointer;']
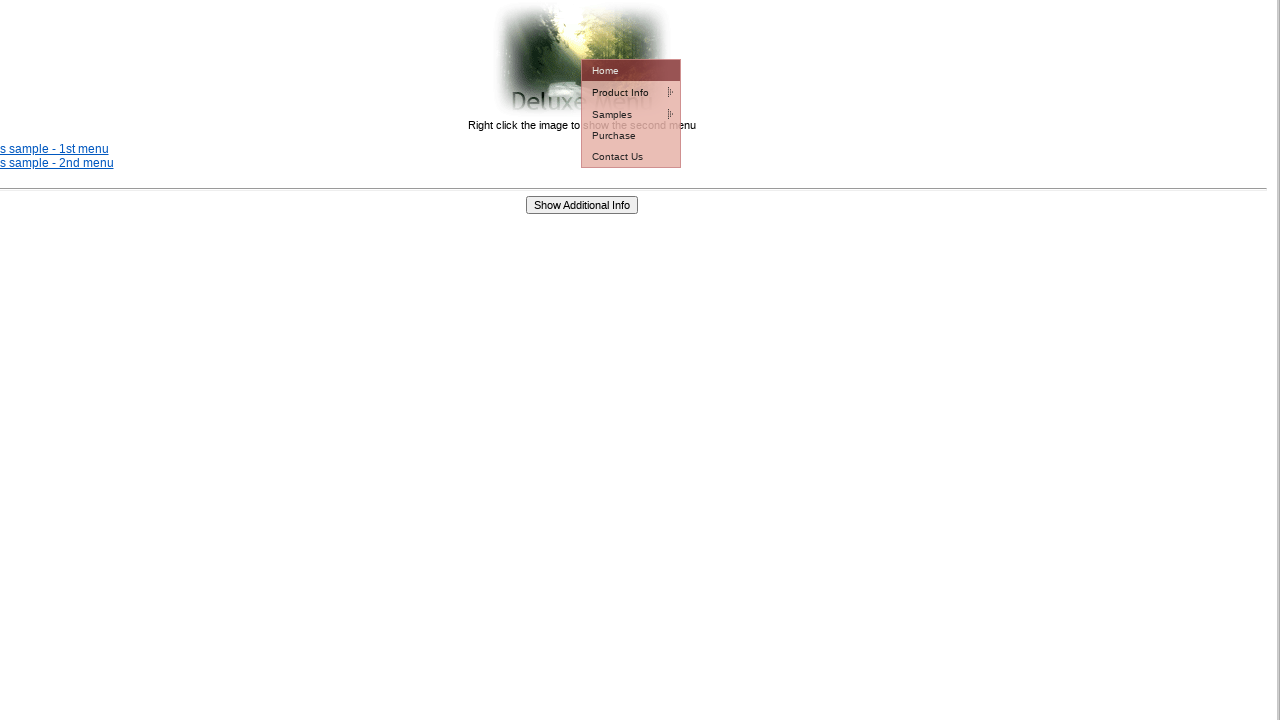

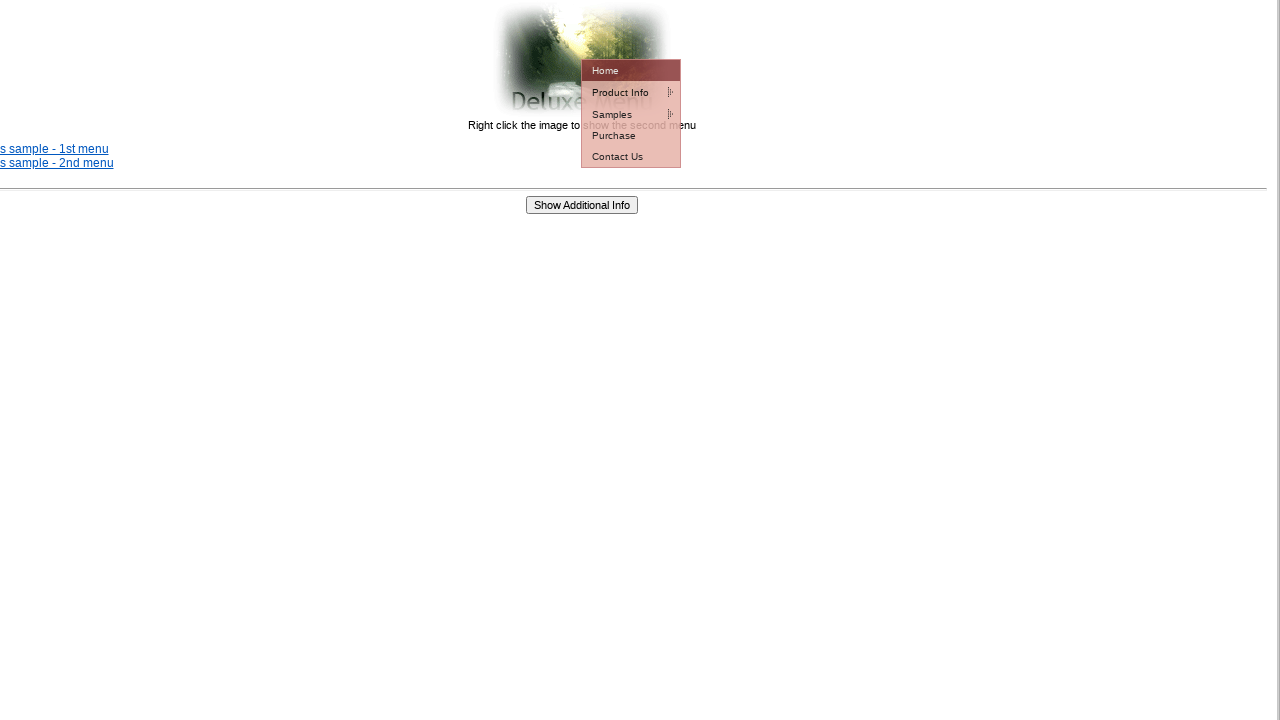